Tests JavaScript prompt dialog handling by clicking the JS Prompt button, entering text, accepting the dialog, and verifying the entered value

Starting URL: https://the-internet.herokuapp.com/javascript_alerts

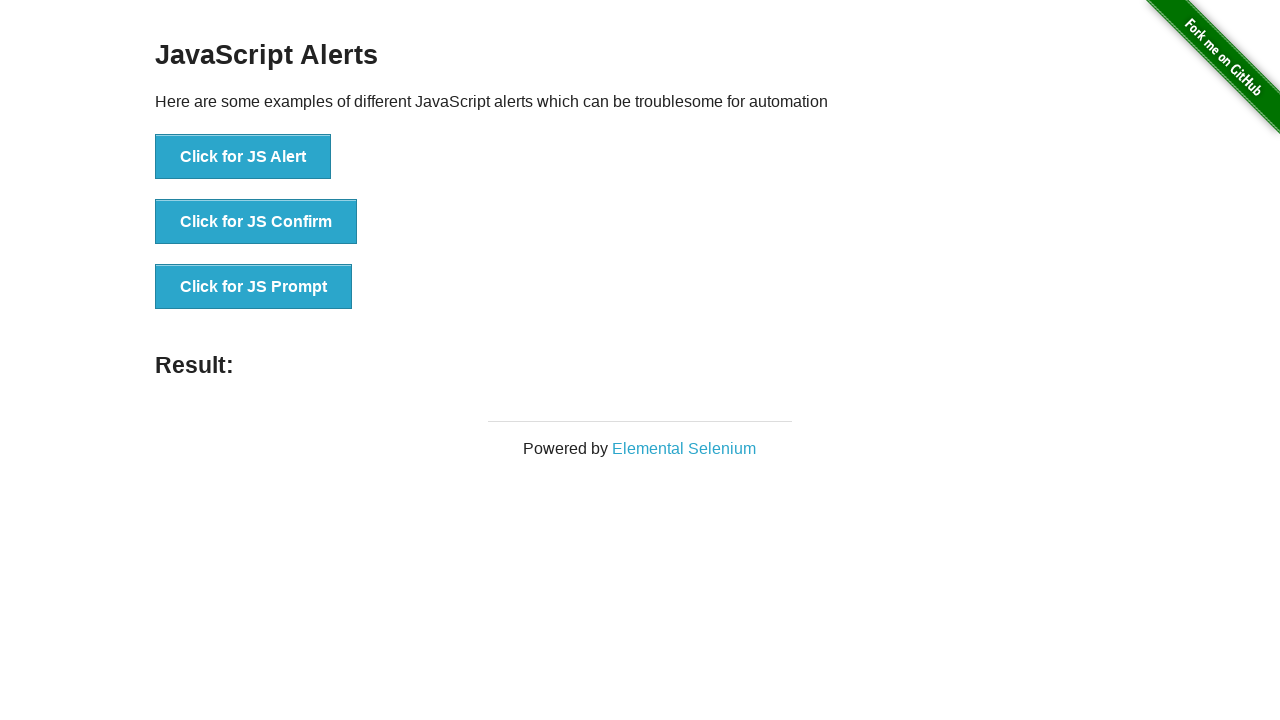

Set up dialog handler to accept prompt with text 'Alexander'
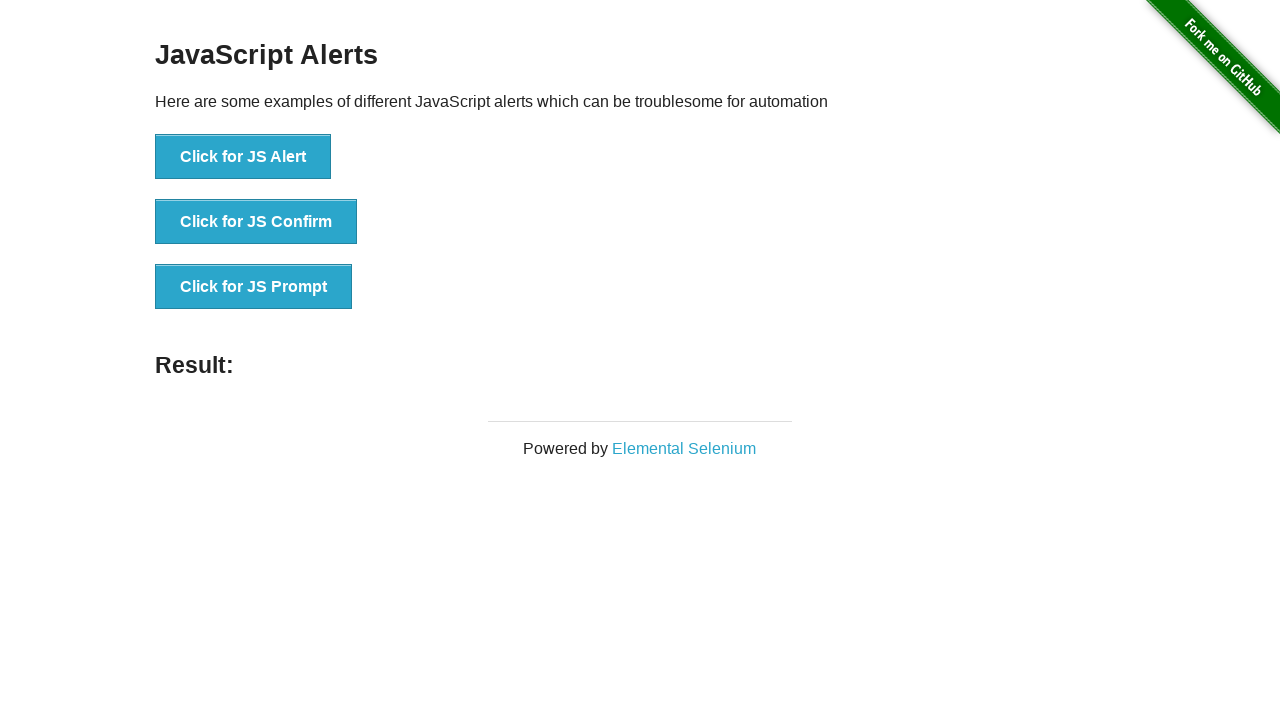

Clicked the JS Prompt button at (254, 287) on xpath=//button[@onclick='jsPrompt()']
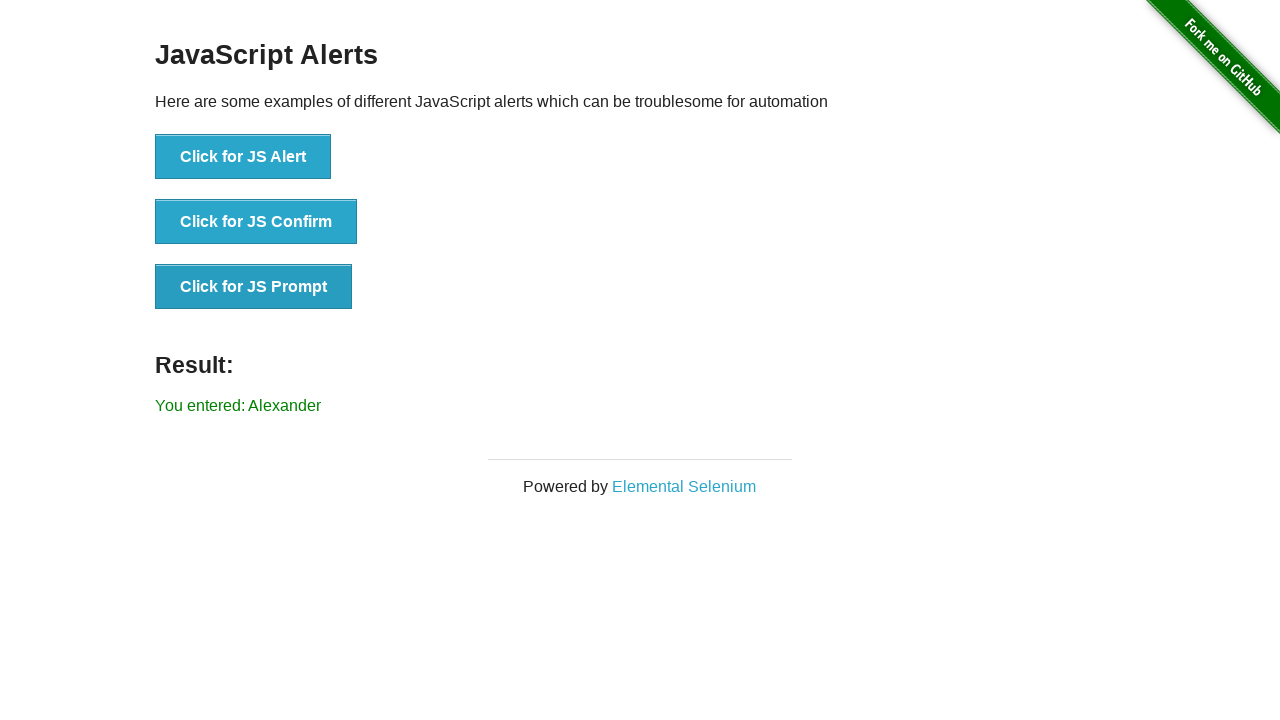

Result text element loaded after prompt was accepted
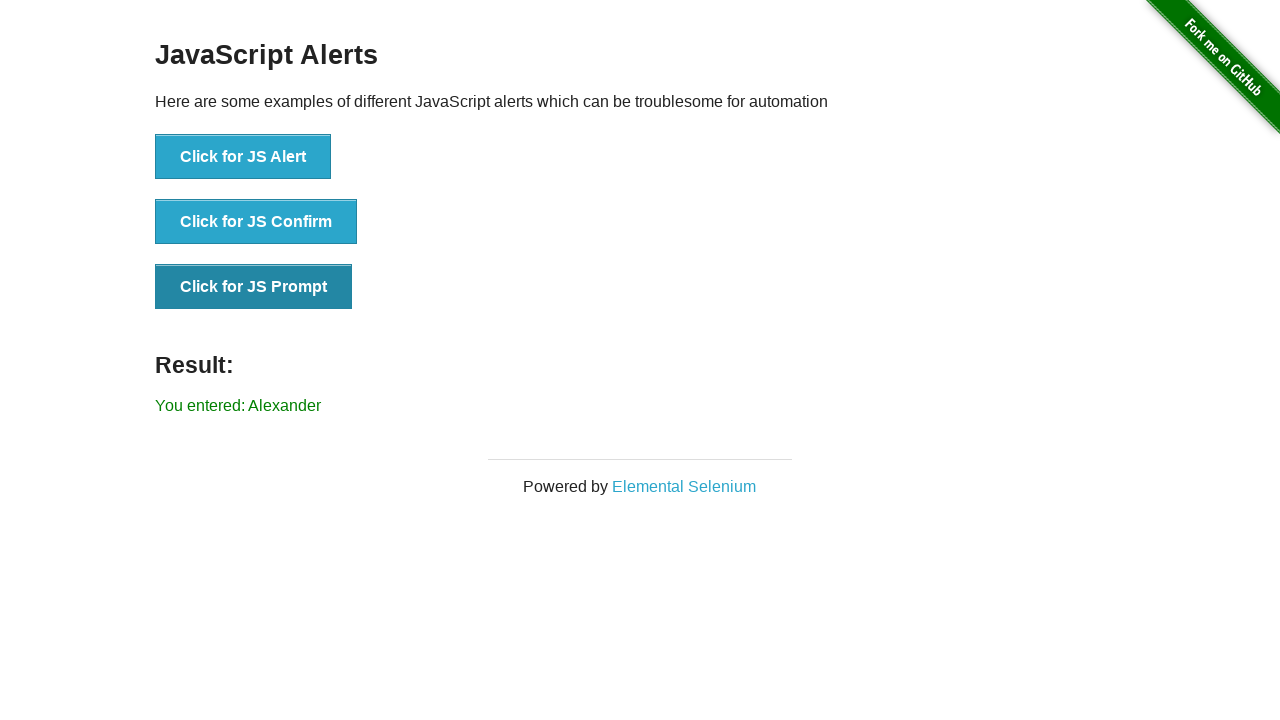

Retrieved result text content
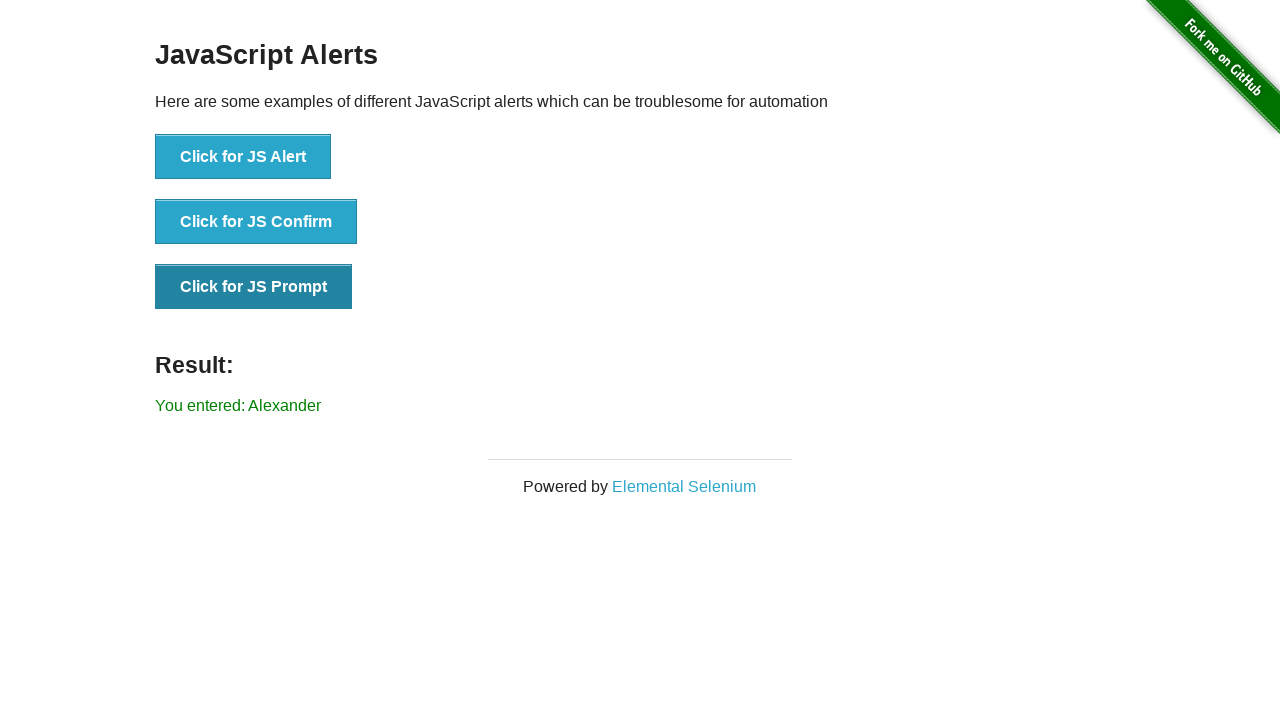

Verified result text equals 'You entered: Alexander'
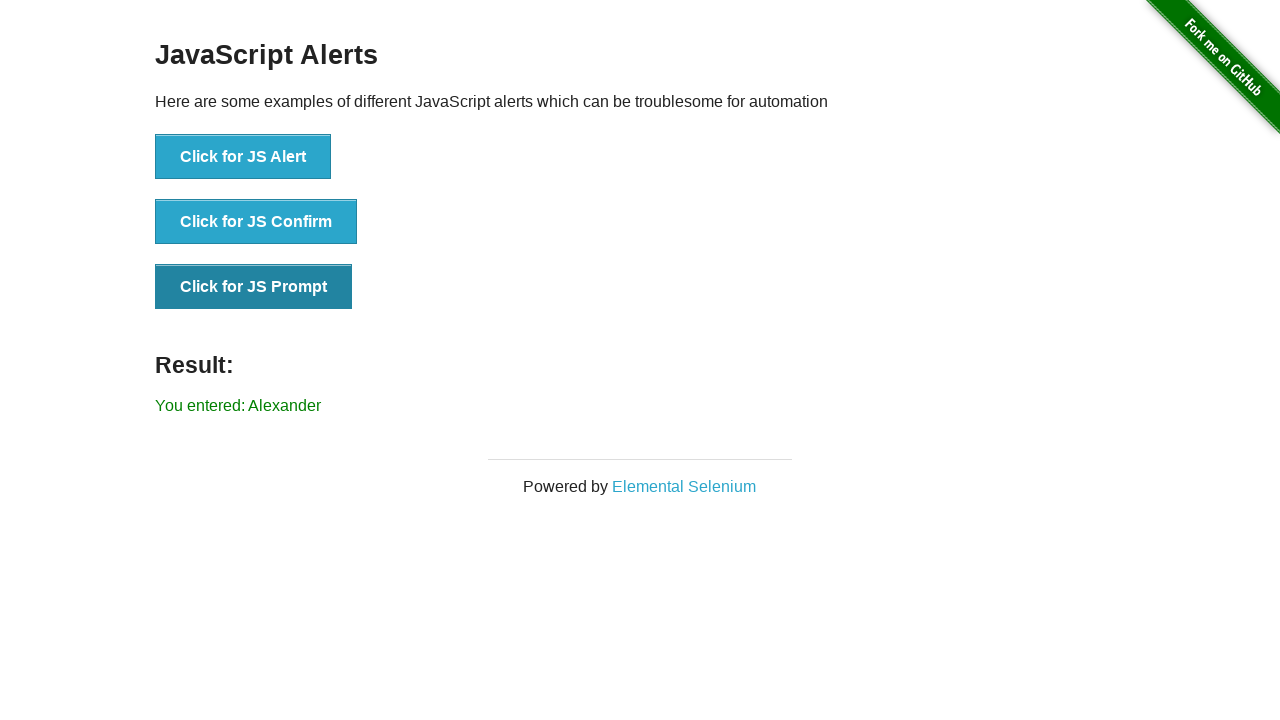

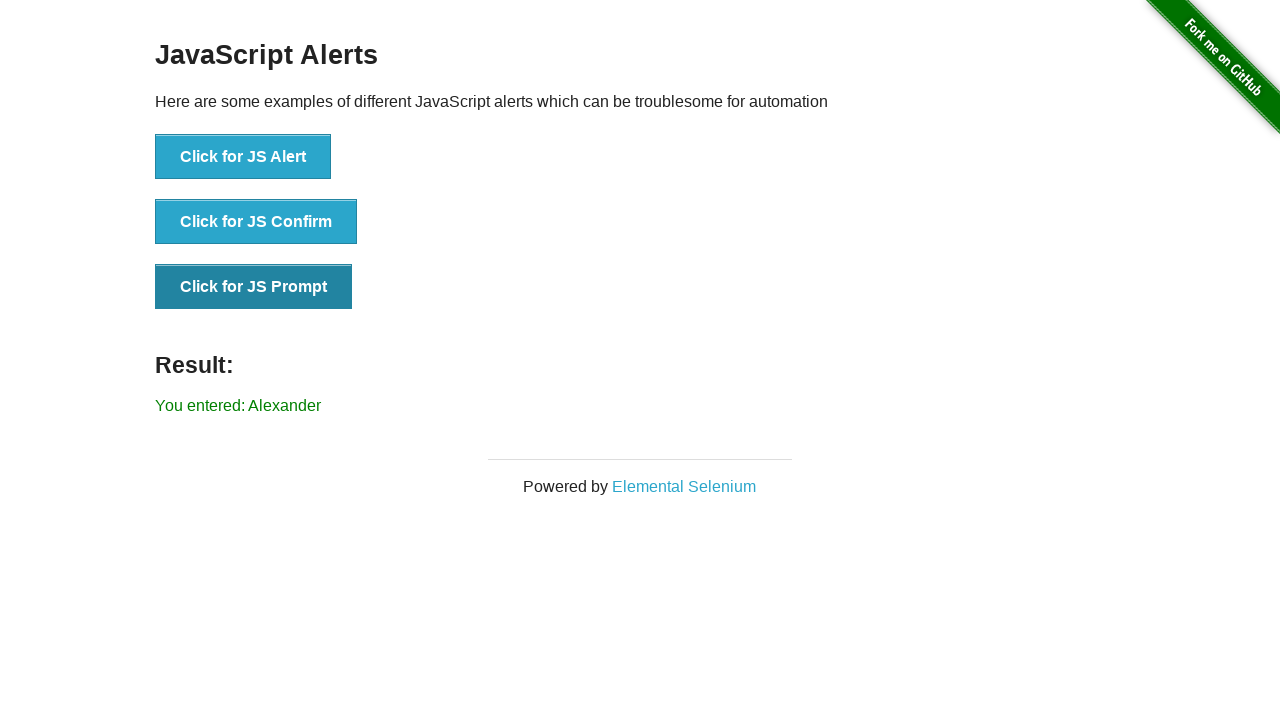